Tests dynamic loading functionality by clicking start button and waiting for dynamically loaded content

Starting URL: https://the-internet.herokuapp.com/dynamic_loading/1

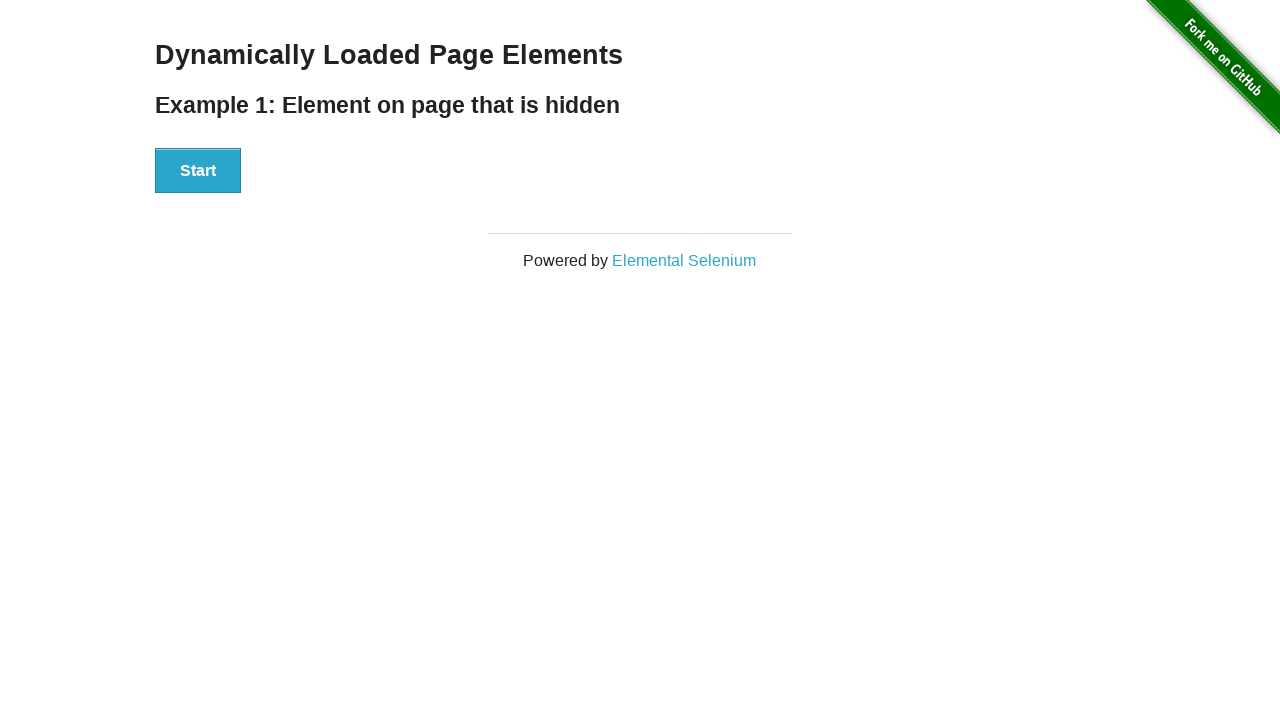

Clicked the Start button to trigger dynamic loading at (198, 171) on xpath=//button
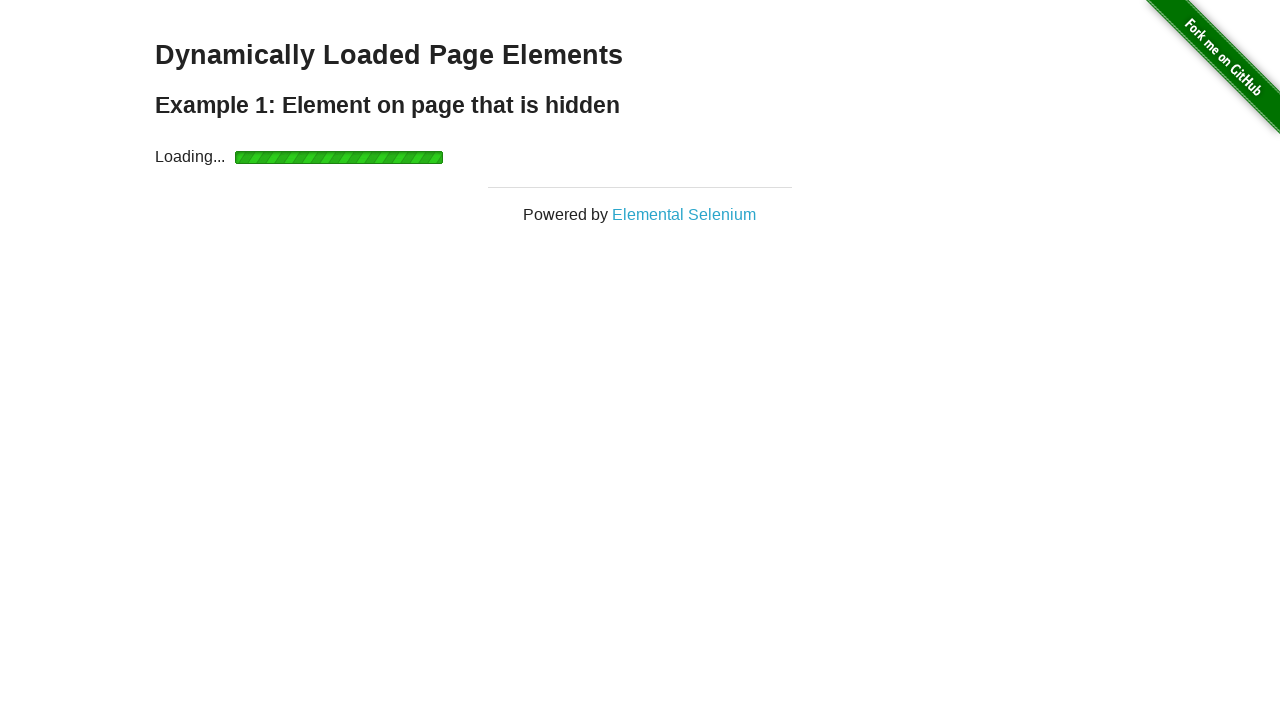

Waited for dynamically loaded content to appear
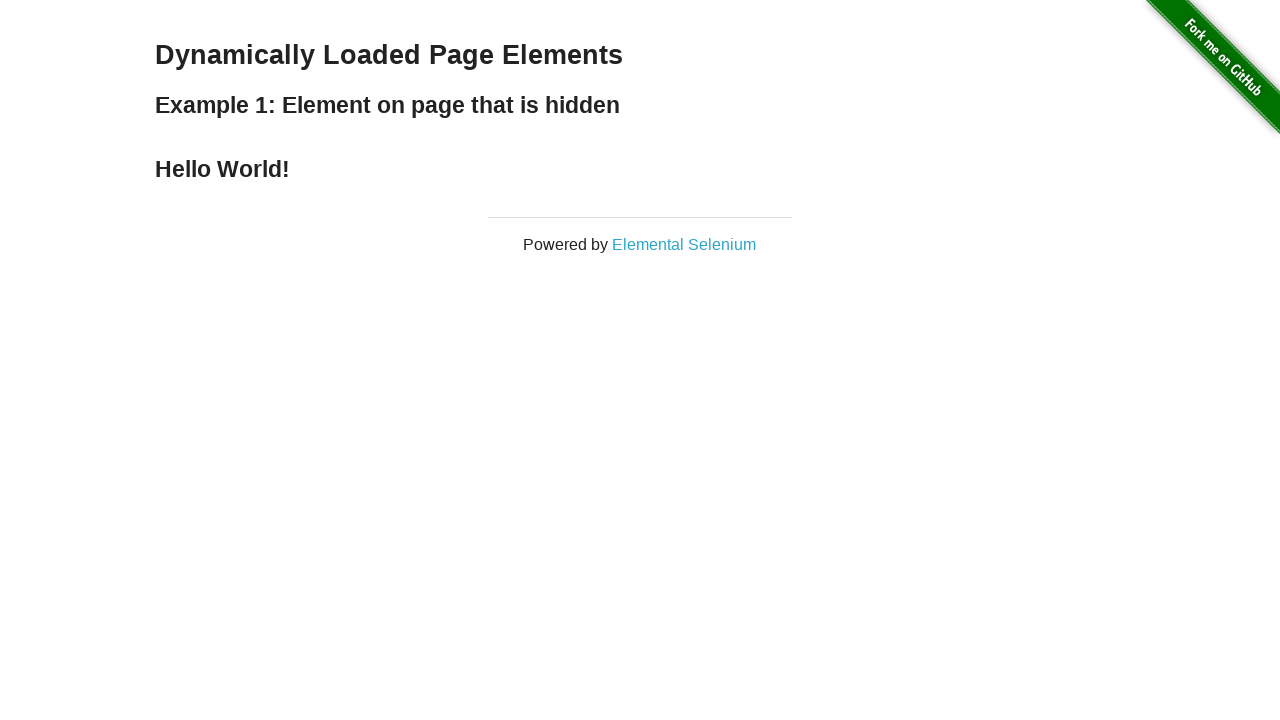

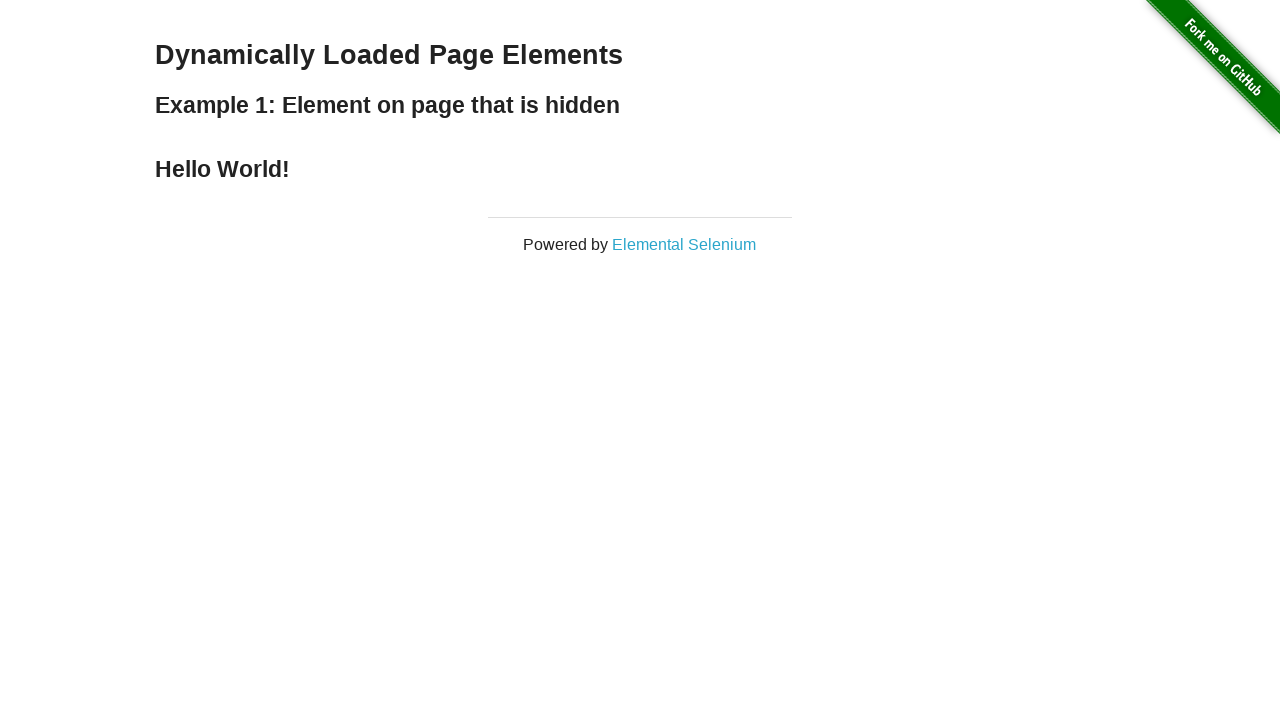